Tests frame and alert handling by switching to an iframe, triggering a prompt alert, entering text, and verifying the result

Starting URL: https://www.w3schools.com/js/tryit.asp?filename=tryjs_prompt

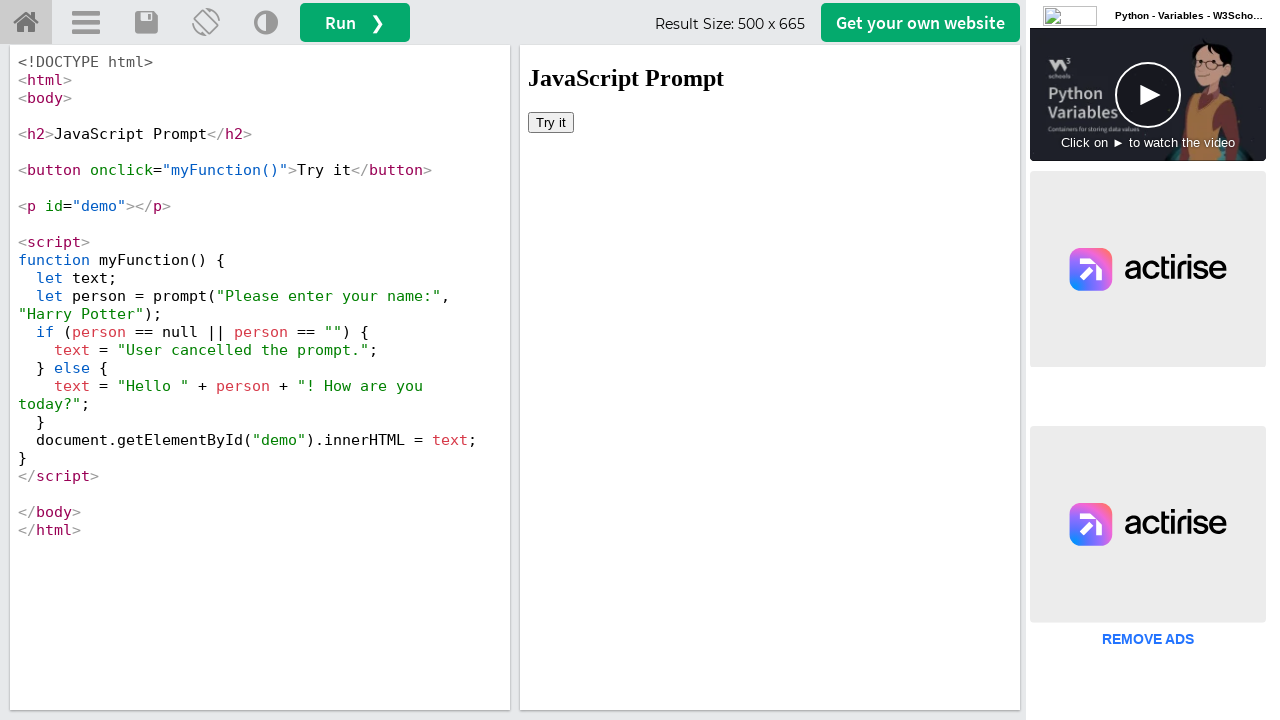

Switched to iframe 'iframeResult'
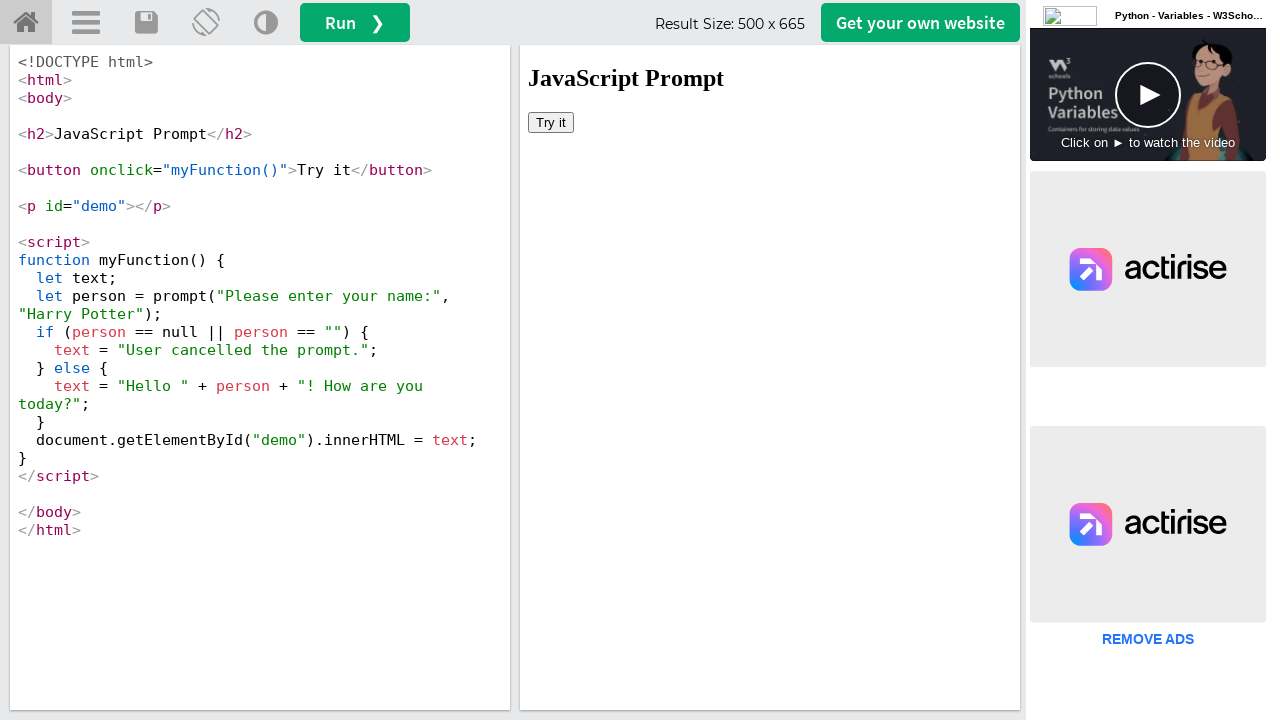

Clicked 'Try it' button in iframe at (551, 122) on xpath=//button[text()='Try it']
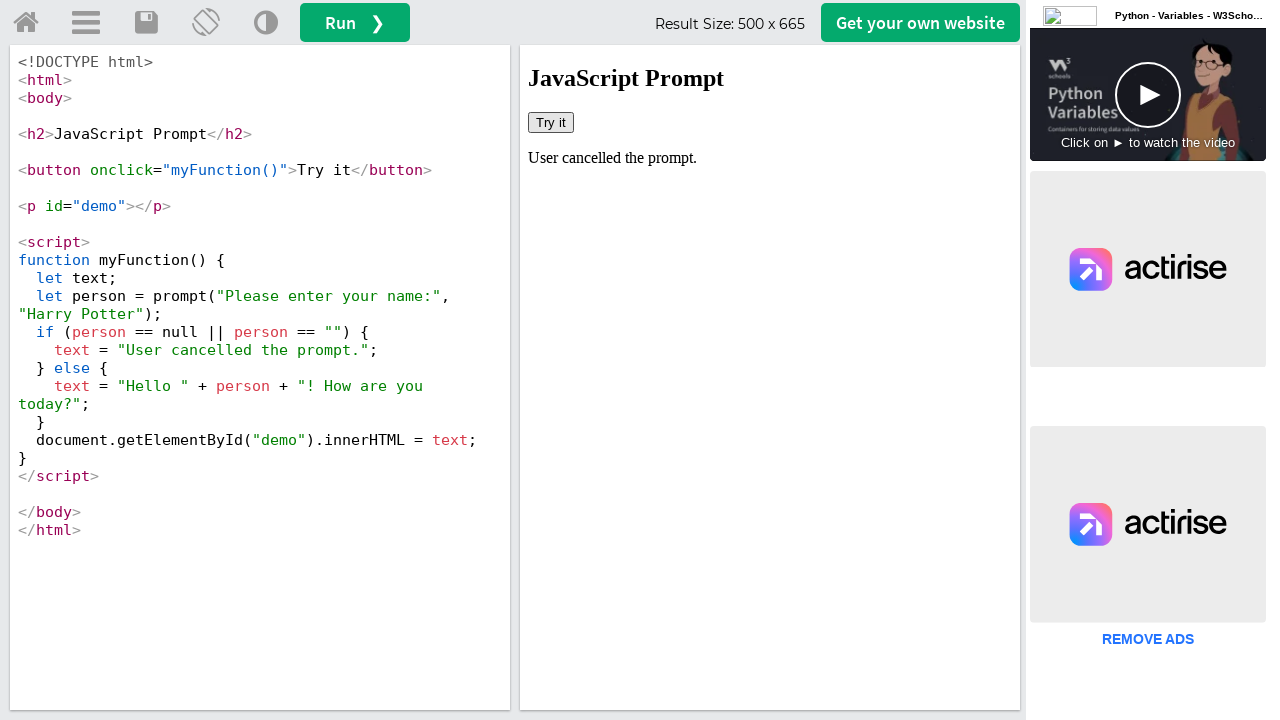

Set up dialog handler to accept prompt with 'bajishaik'
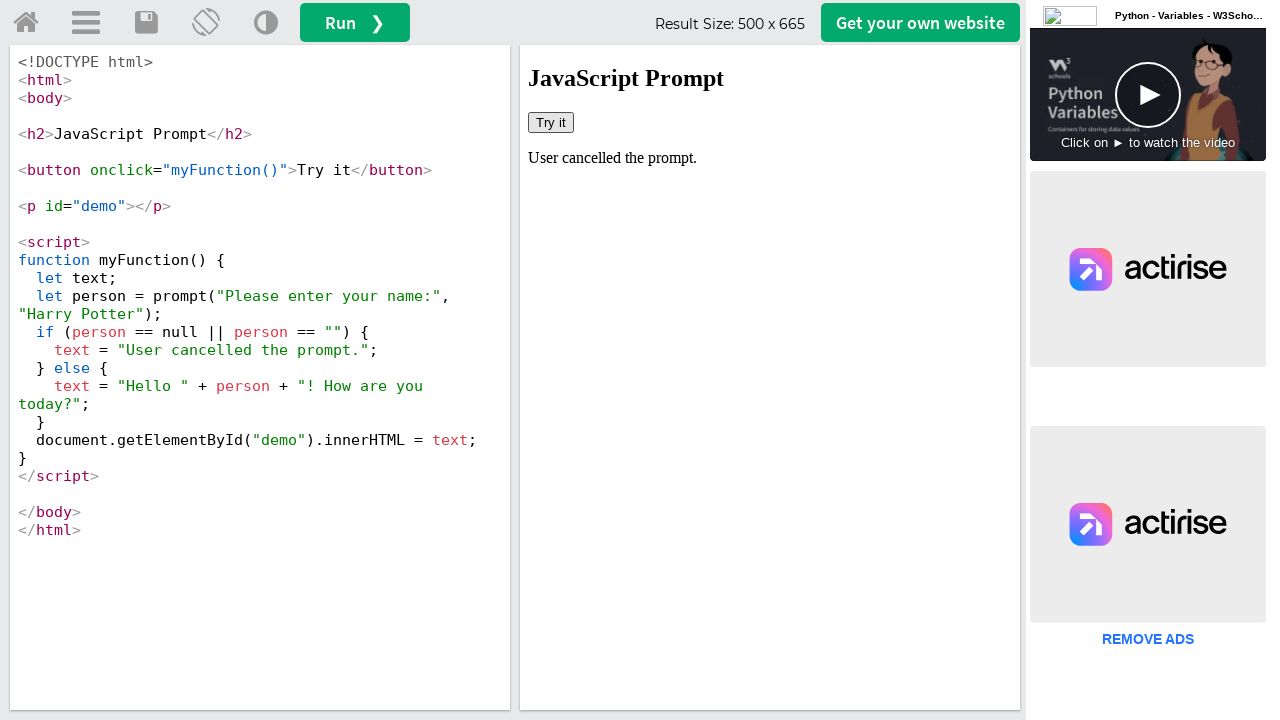

Clicked 'Try it' button again to trigger prompt alert at (551, 122) on xpath=//button[text()='Try it']
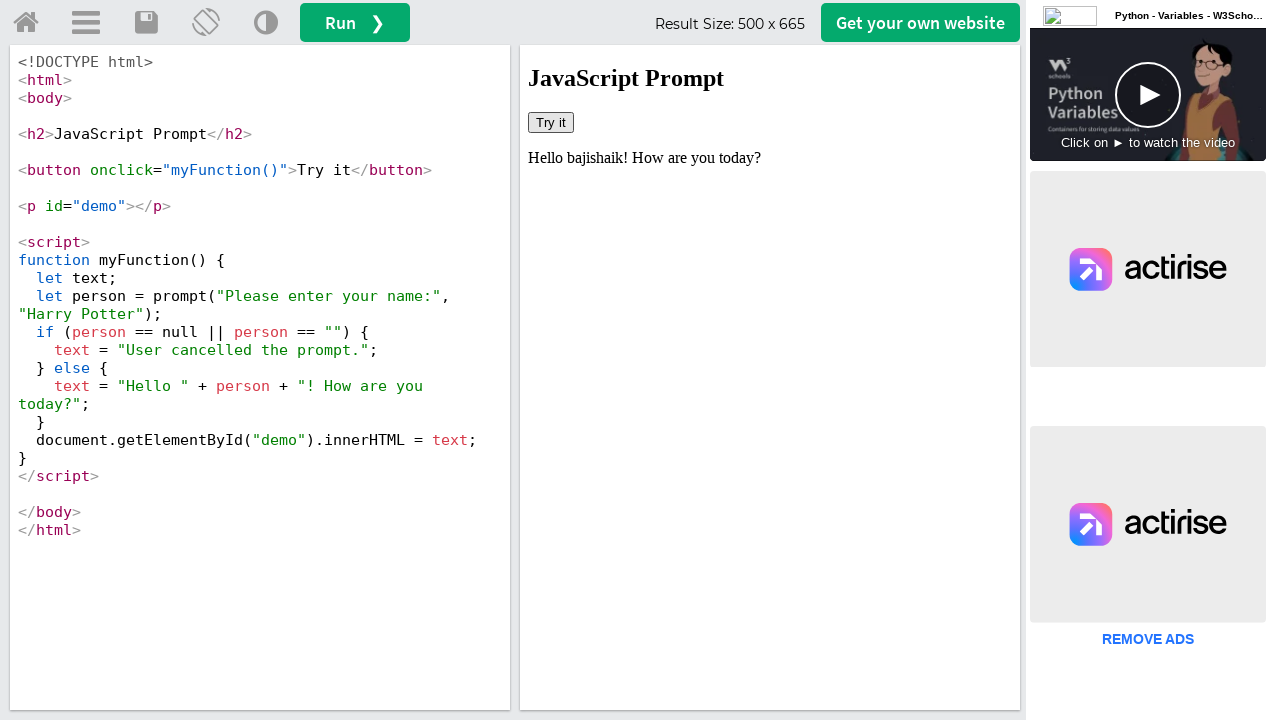

Retrieved text content from #demo element
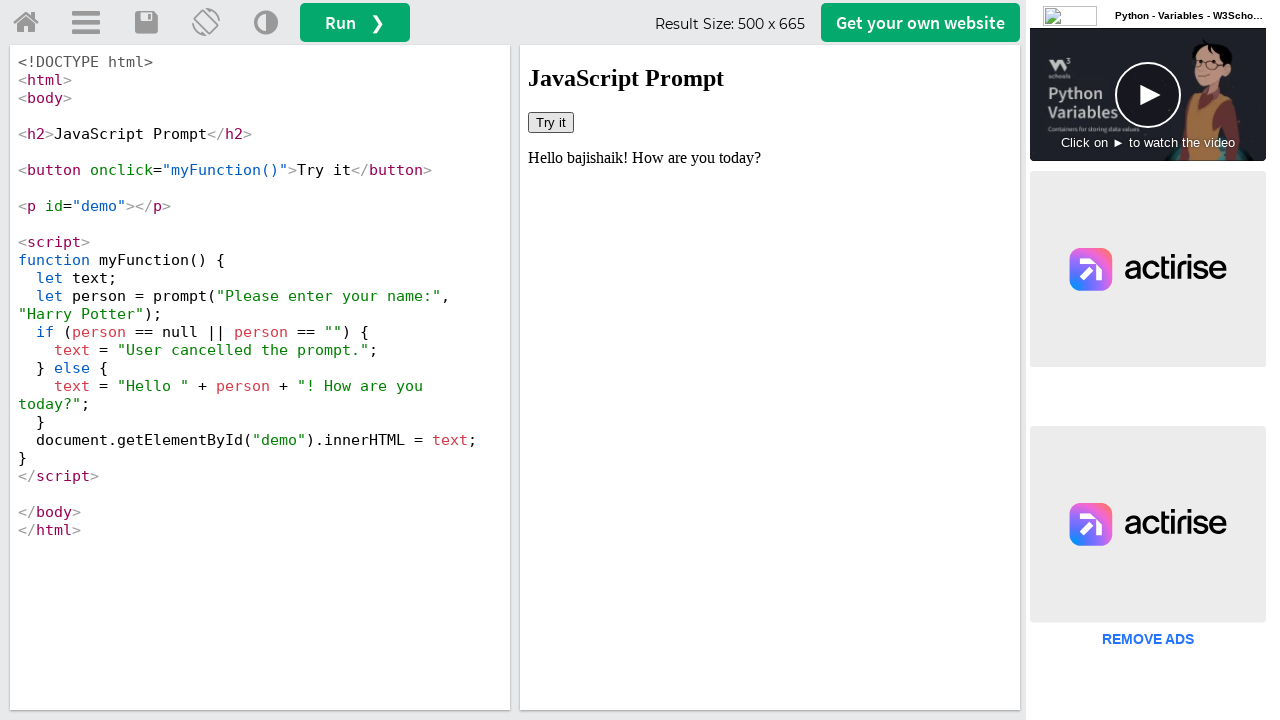

Verified 'bajishaik' is present in the demo text
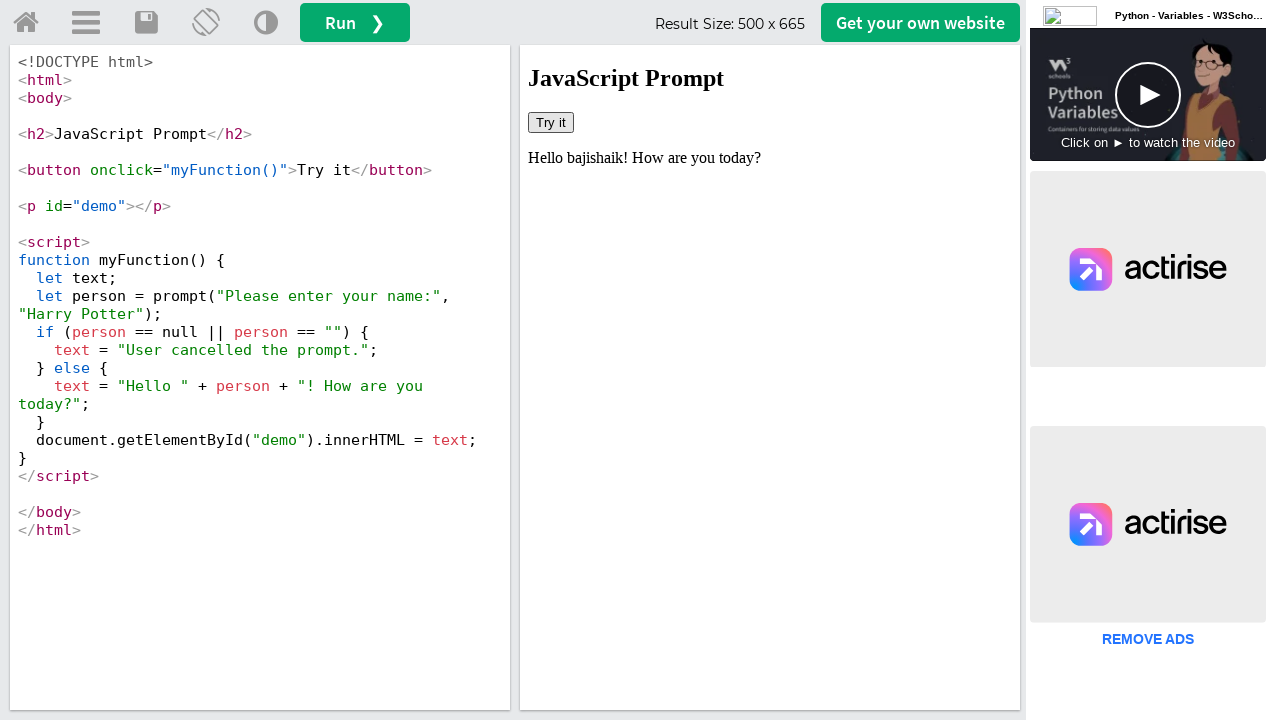

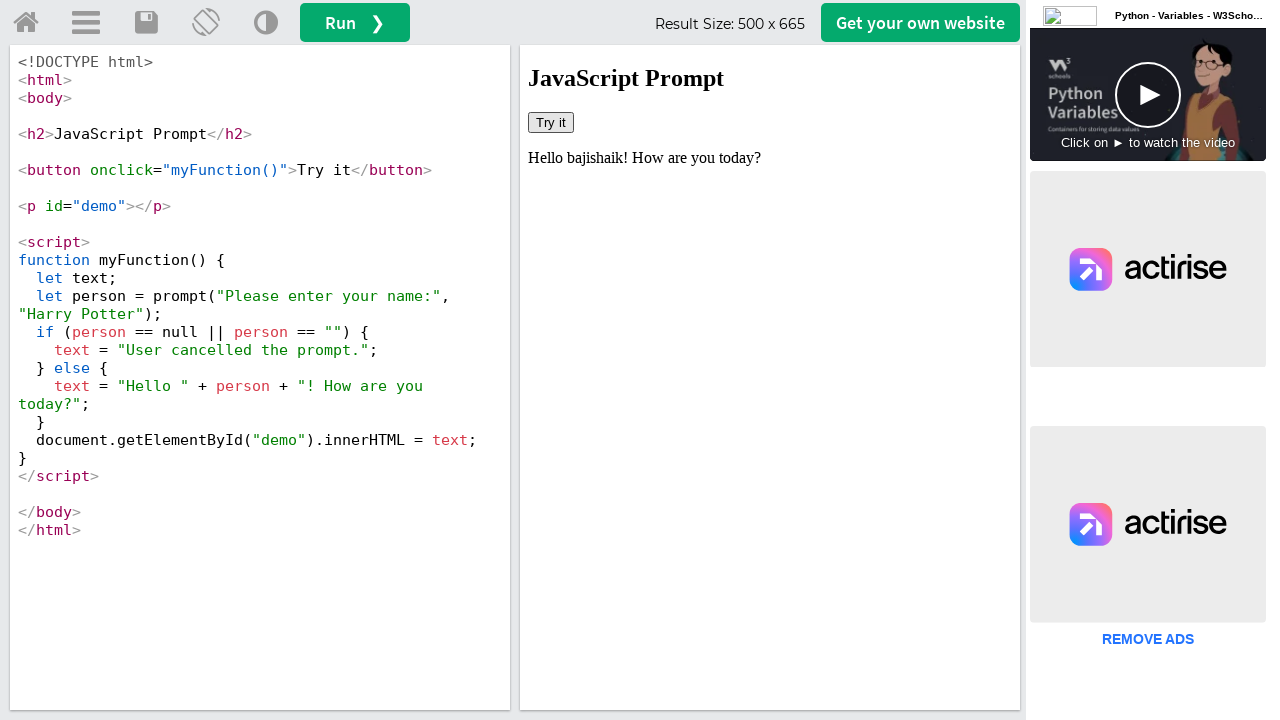